Tests various form interactions on a travel booking page including radio button selection, passenger count dropdown, auto-suggestion field, and checkbox selection

Starting URL: https://rahulshettyacademy.com/dropdownsPractise/

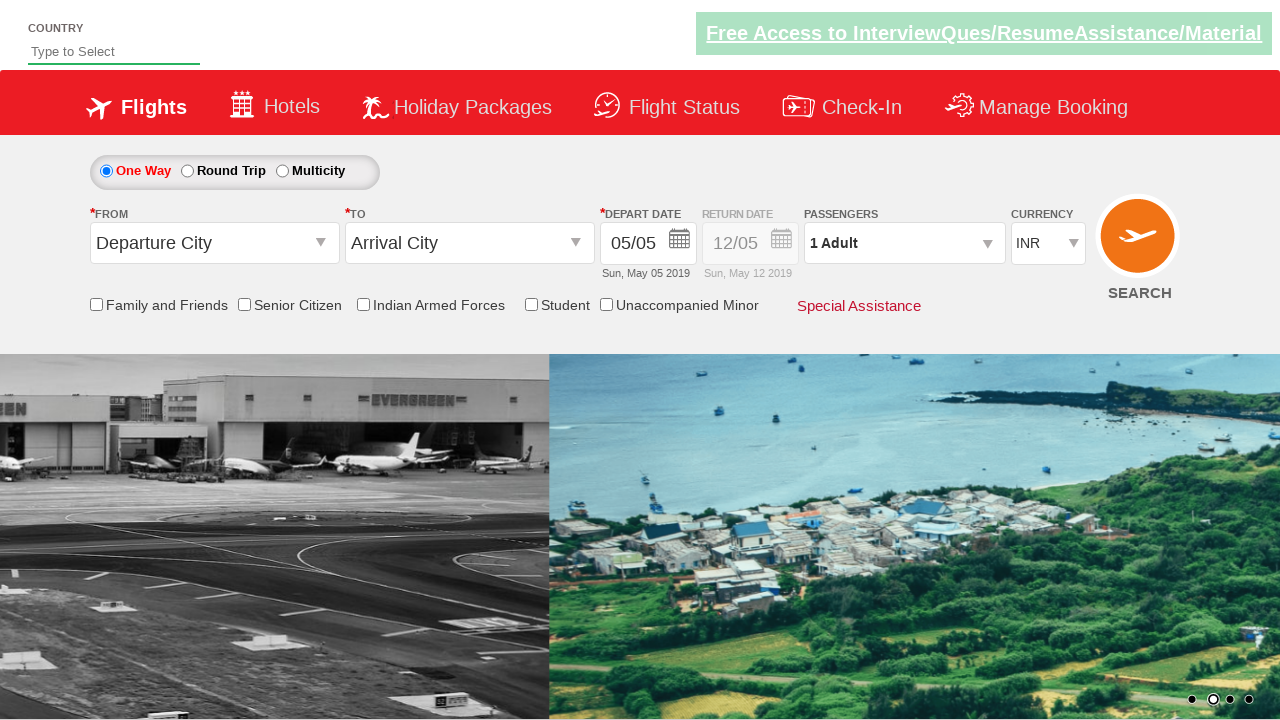

Selected radio button for travel options at (187, 171) on xpath=//div[@id='travelOptions']/table/tbody/tr/td[2]/input
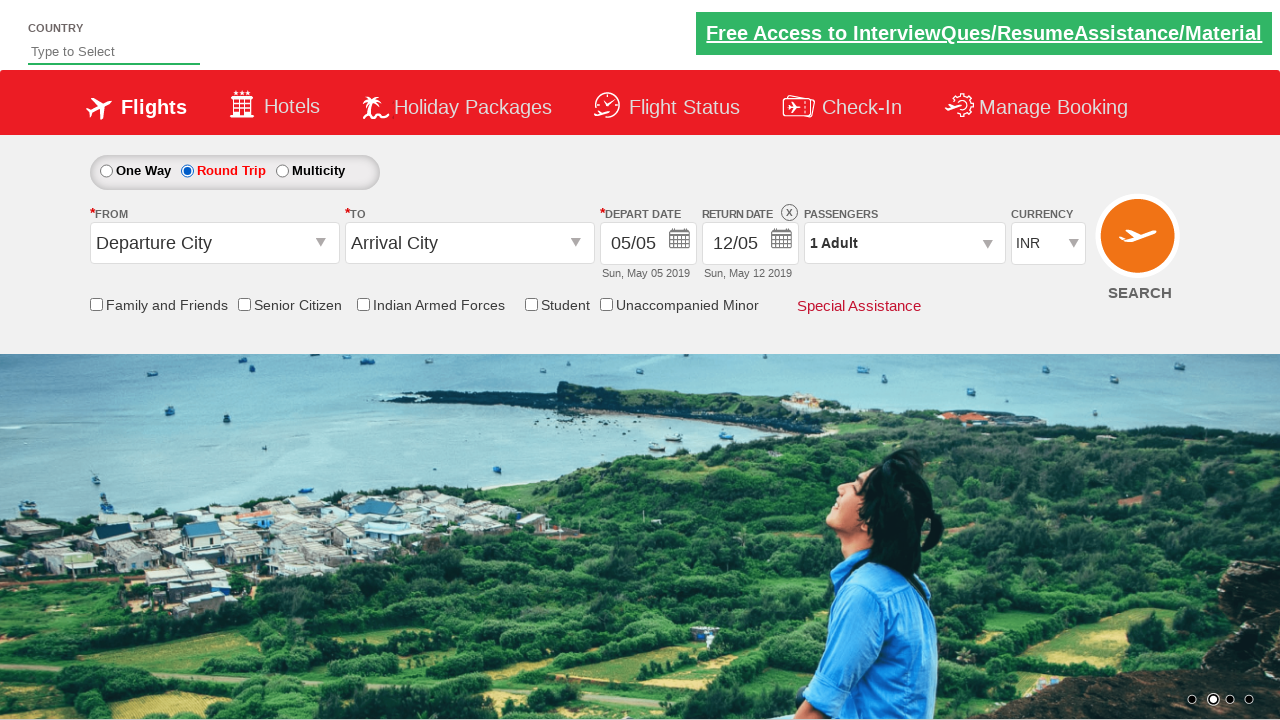

Opened passenger information dropdown at (904, 243) on #divpaxinfo
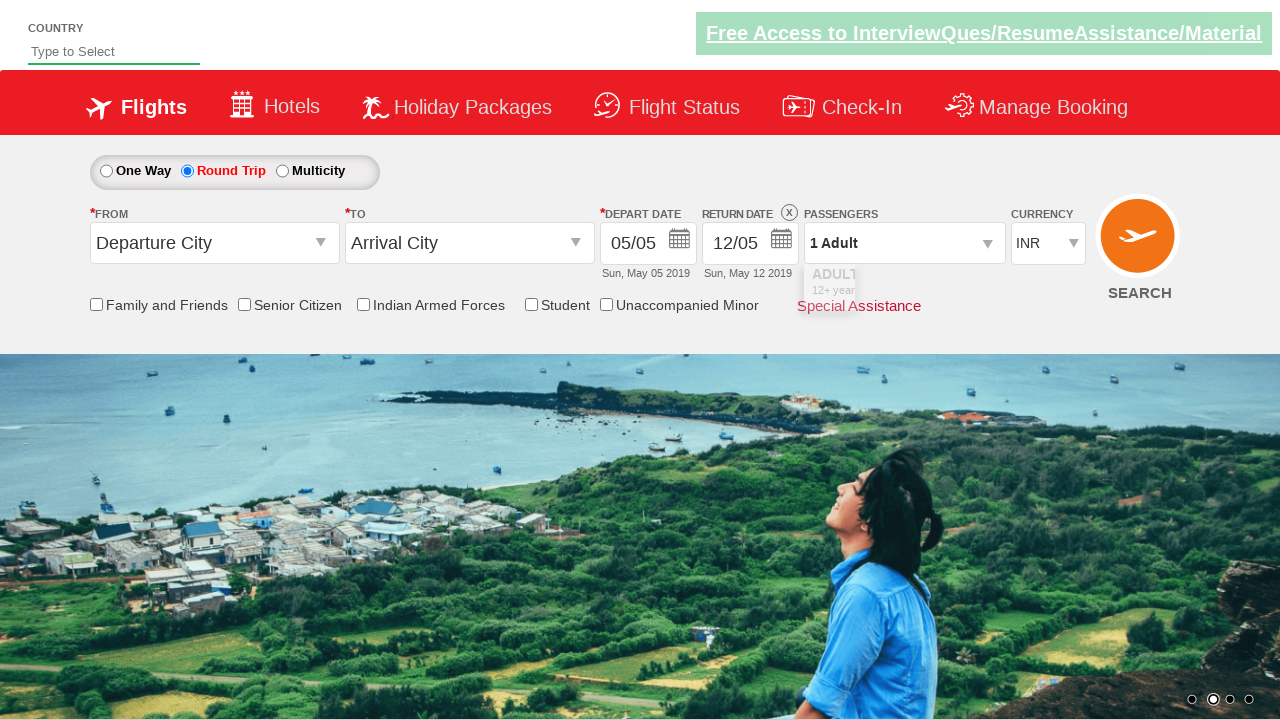

Incremented adult passenger count (iteration 1/4) at (982, 288) on xpath=//div[@id='divpaxOptions']/div[1]/div[2]/span[3]
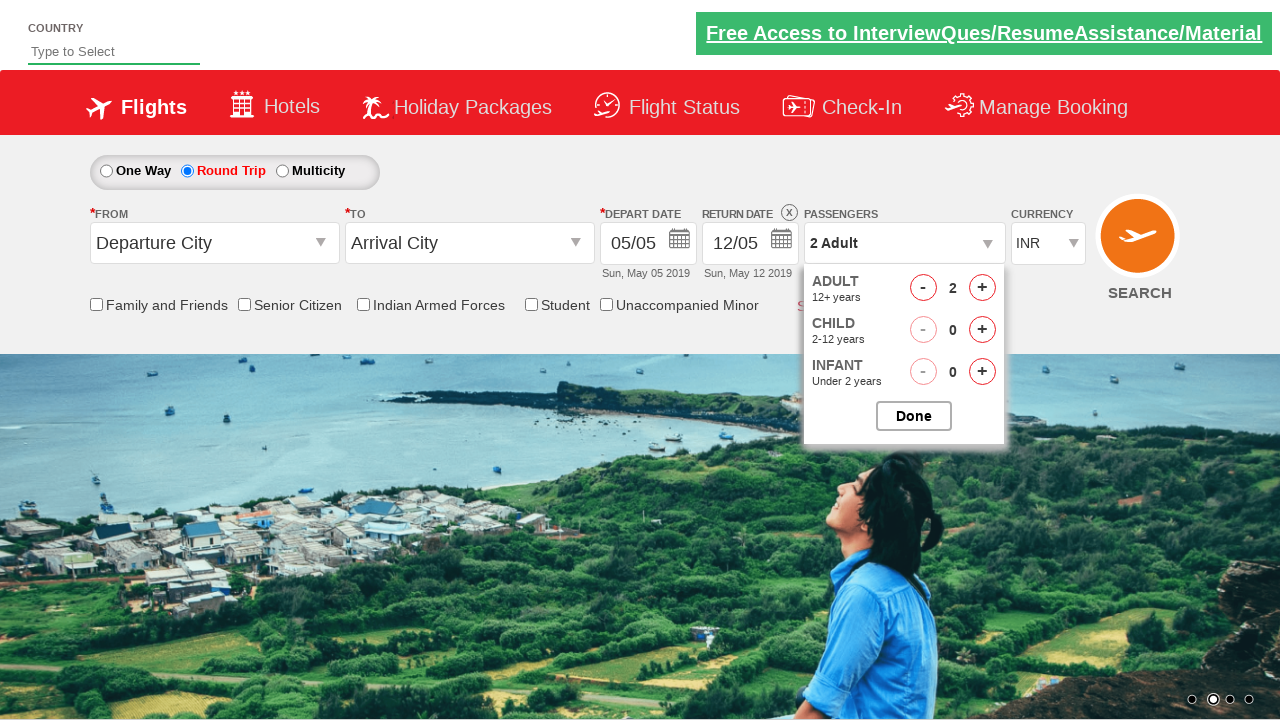

Incremented adult passenger count (iteration 2/4) at (982, 288) on xpath=//div[@id='divpaxOptions']/div[1]/div[2]/span[3]
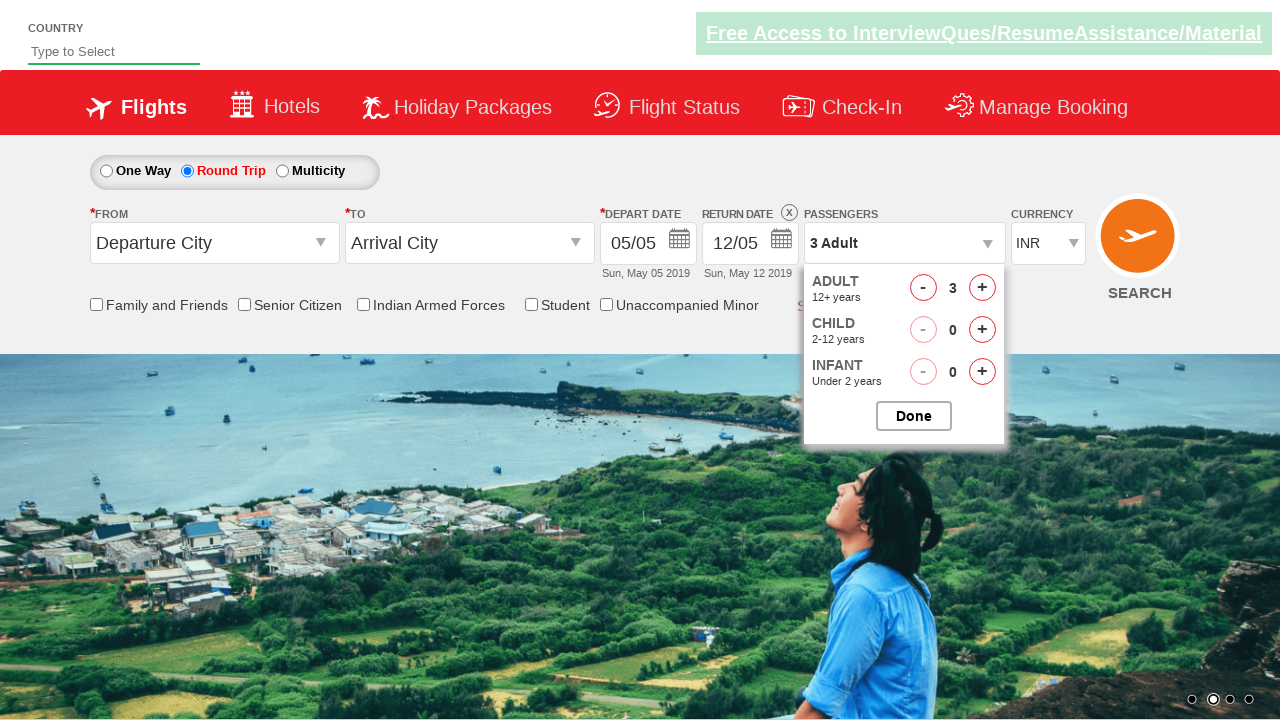

Incremented adult passenger count (iteration 3/4) at (982, 288) on xpath=//div[@id='divpaxOptions']/div[1]/div[2]/span[3]
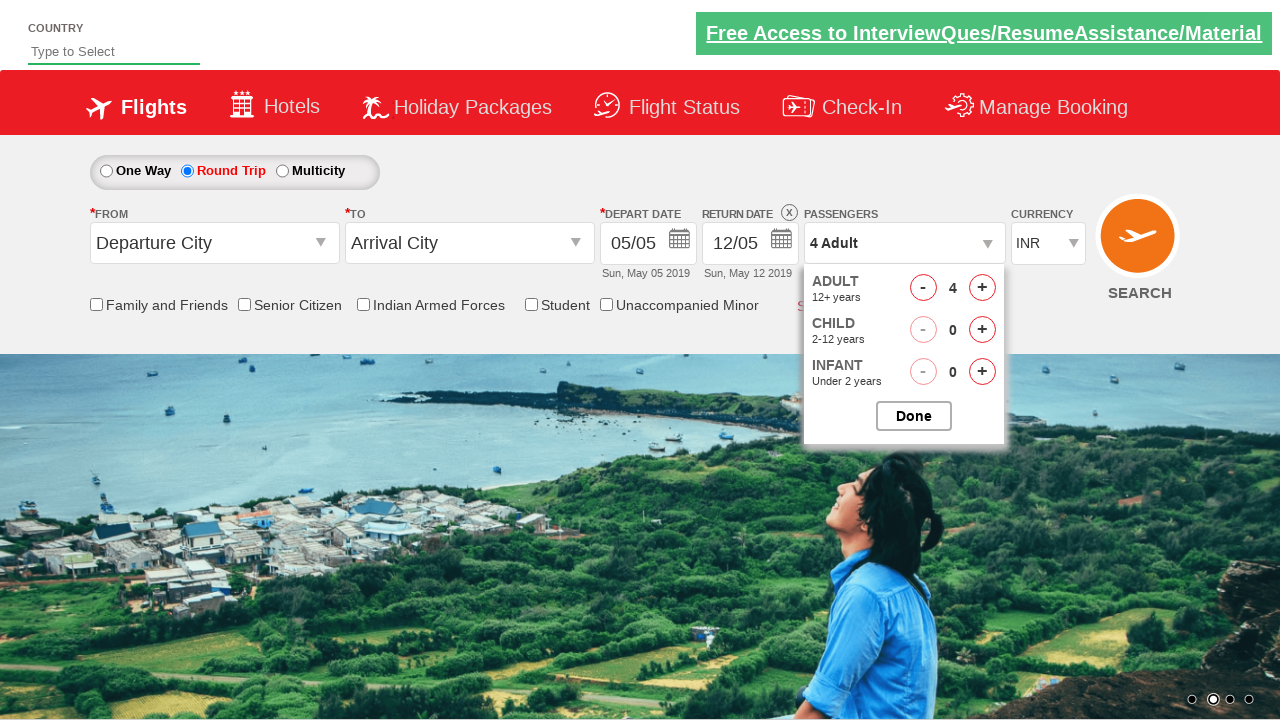

Incremented adult passenger count (iteration 4/4) at (982, 288) on xpath=//div[@id='divpaxOptions']/div[1]/div[2]/span[3]
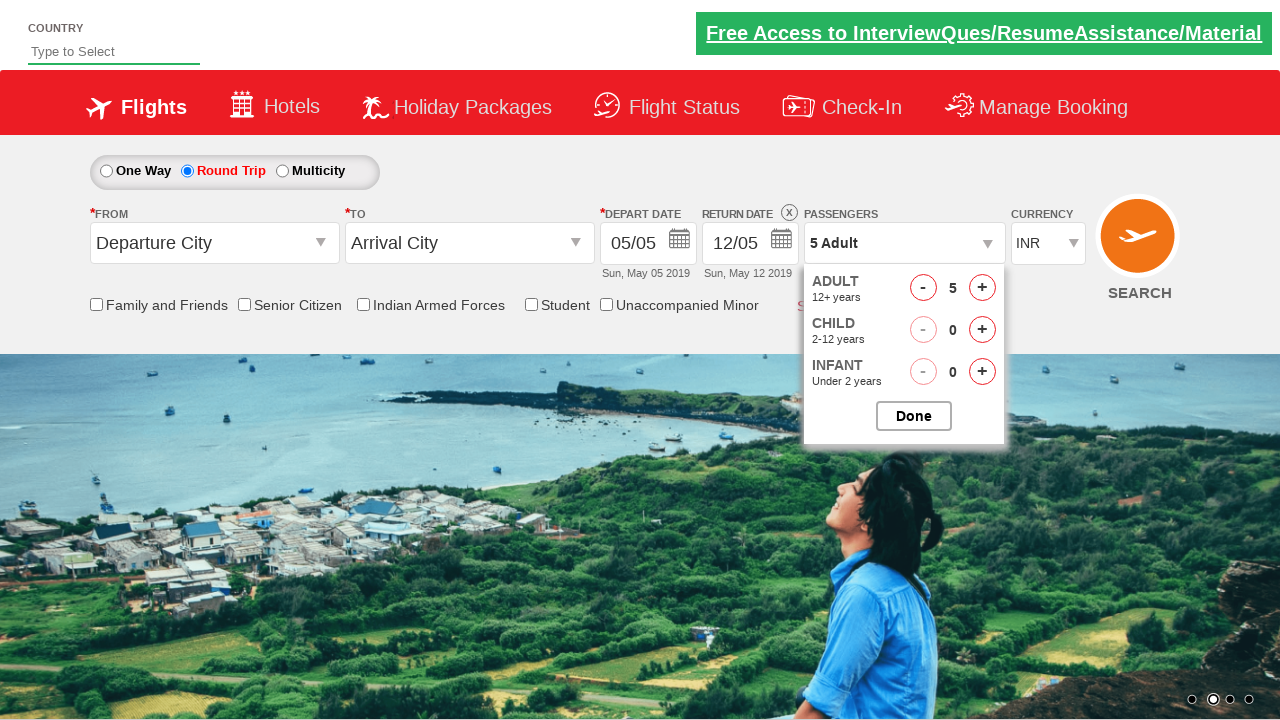

Closed passenger selection dropdown at (914, 416) on #btnclosepaxoption
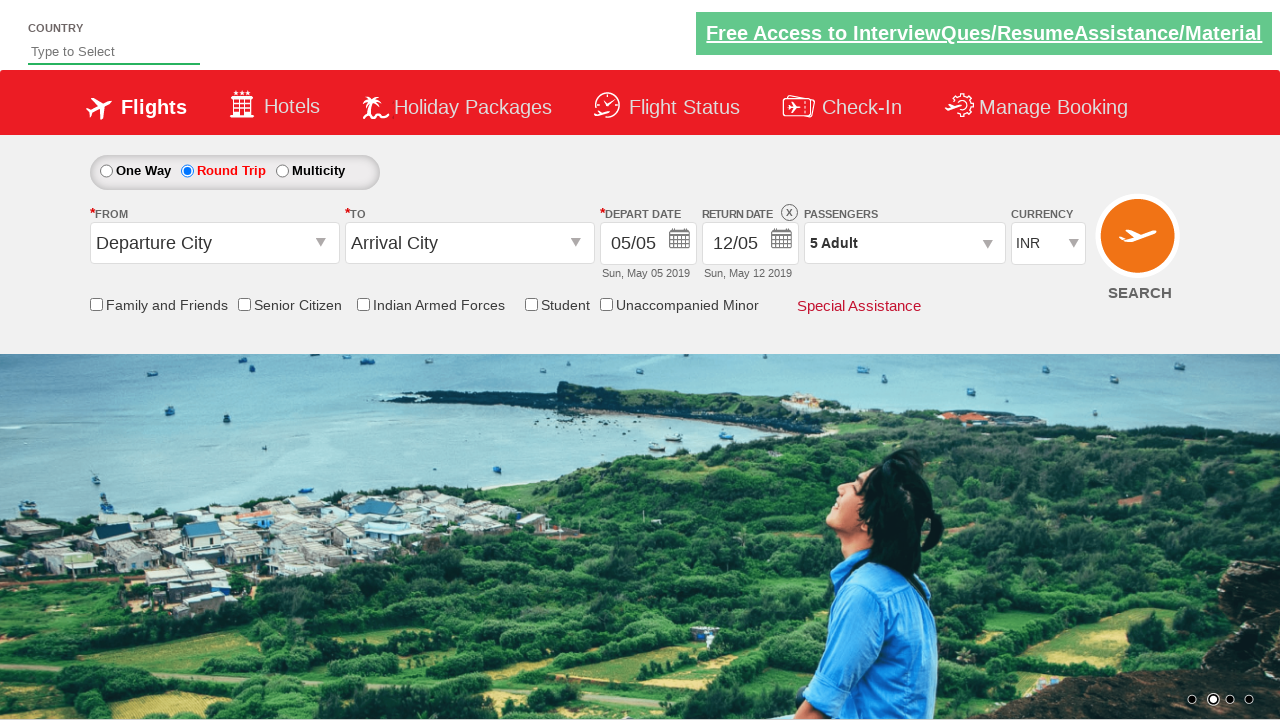

Typed 'Ind' in auto-suggest field on #autosuggest
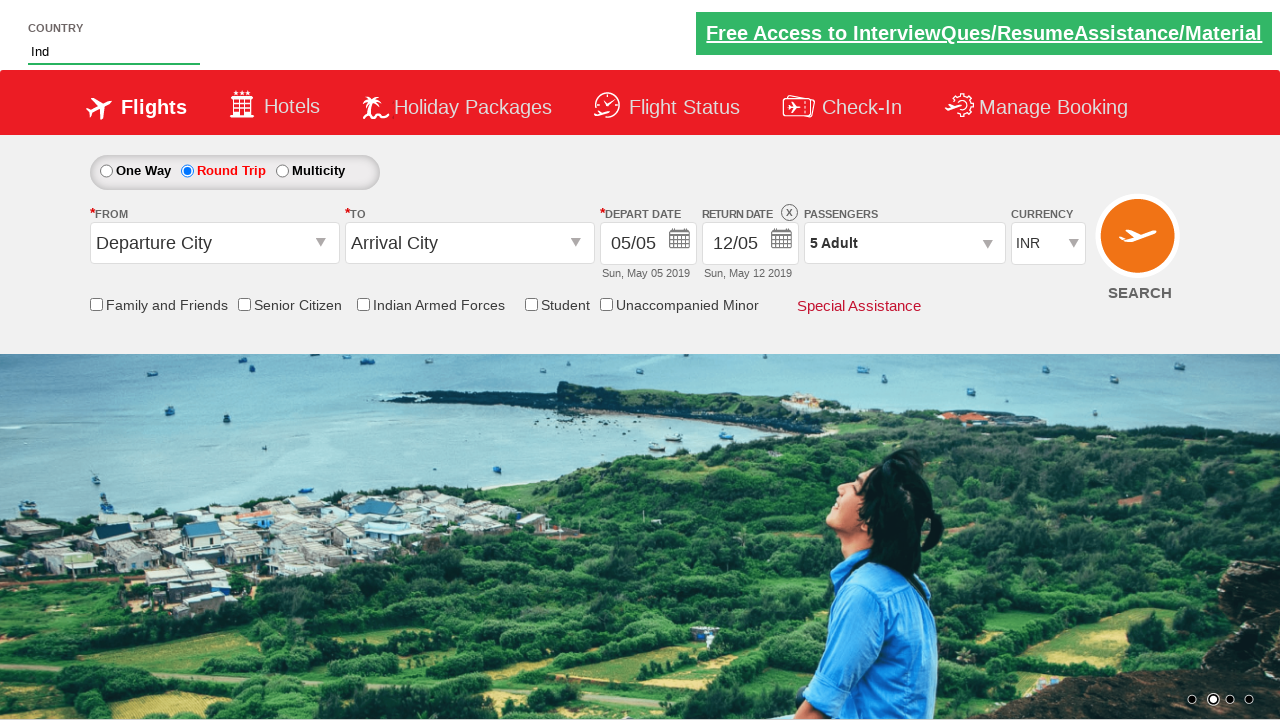

Auto-suggestions appeared
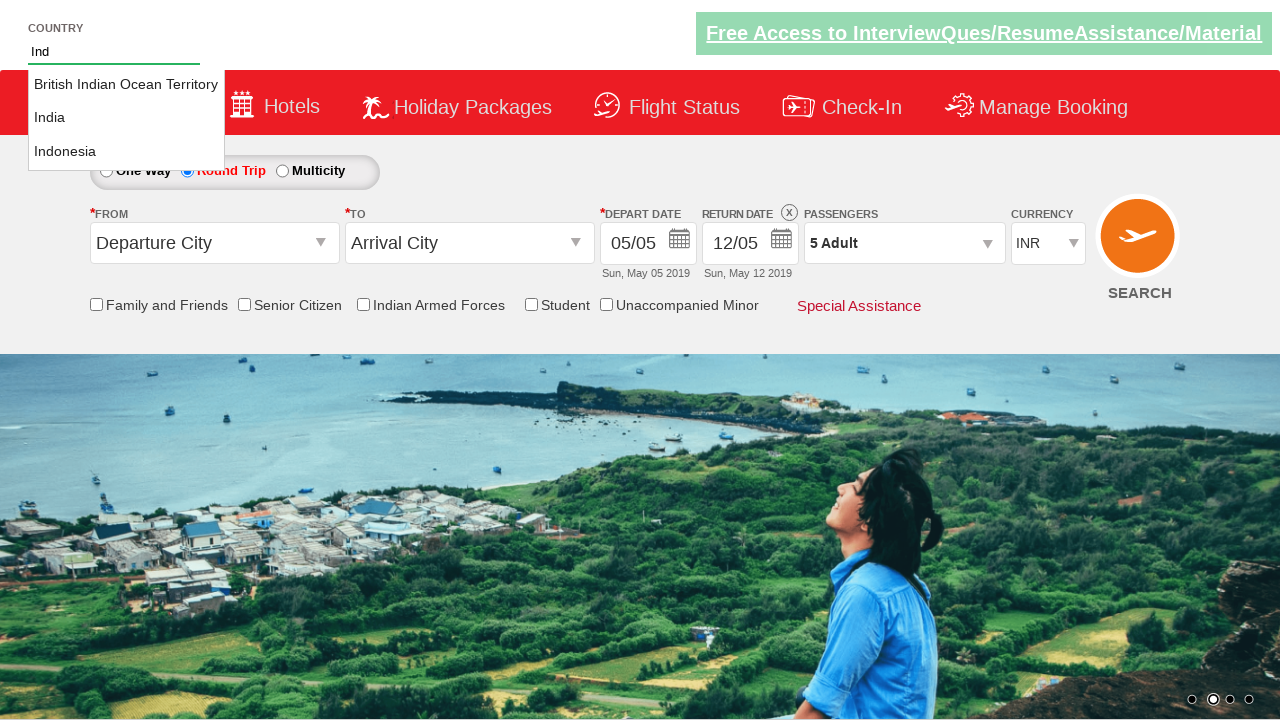

Retrieved all auto-suggestion options
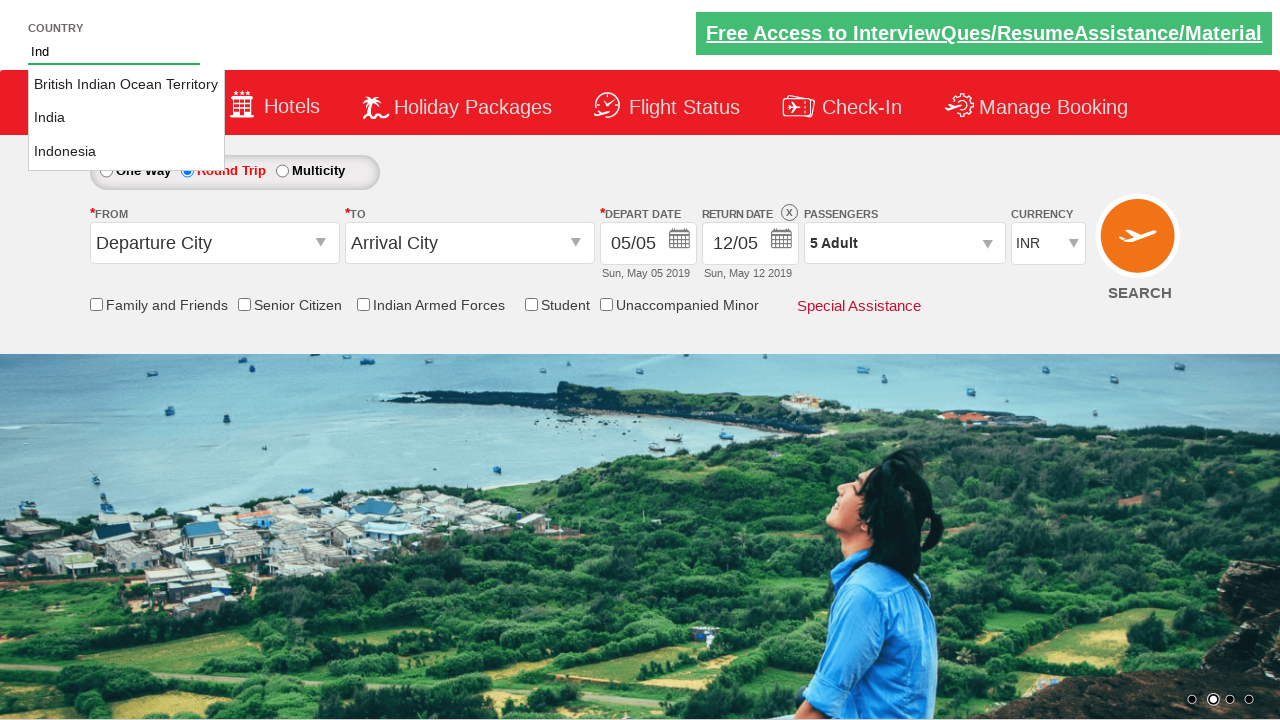

Selected 'India' from auto-suggestions at (126, 118) on xpath=//li[@class='ui-menu-item']/a >> nth=1
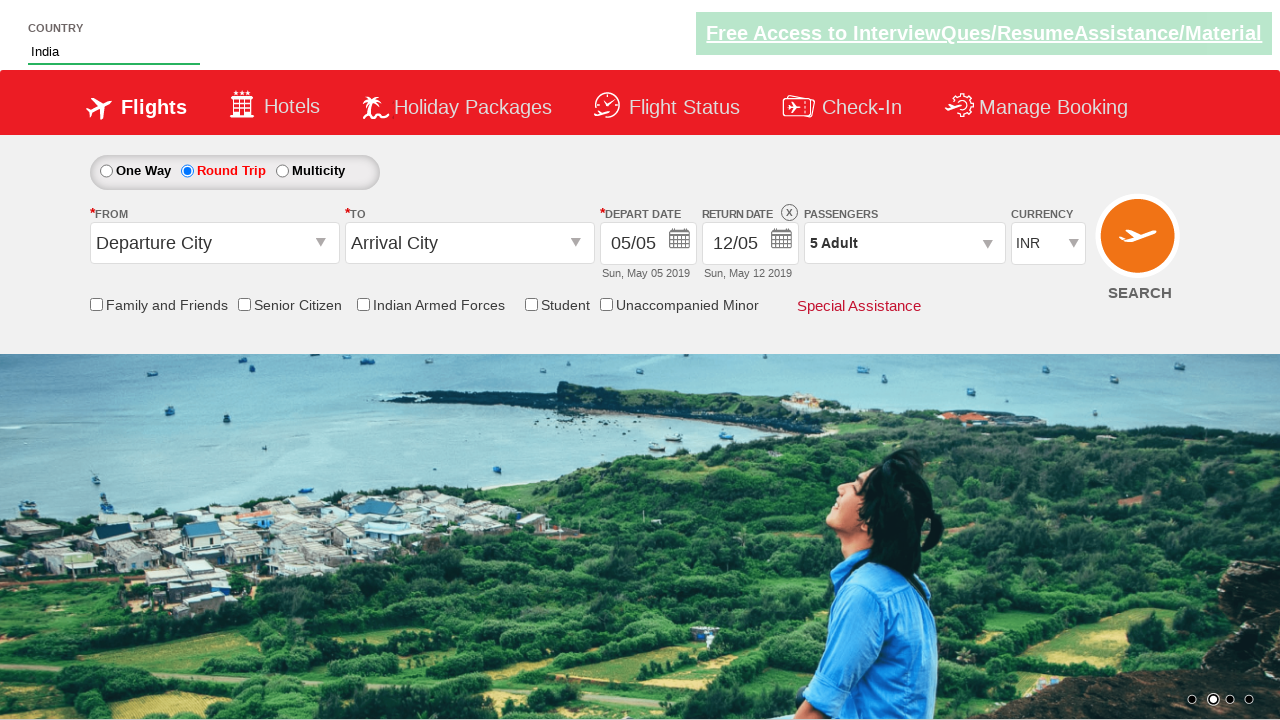

Clicked friends and family checkbox at (96, 304) on input[name*='friendsandfamily']
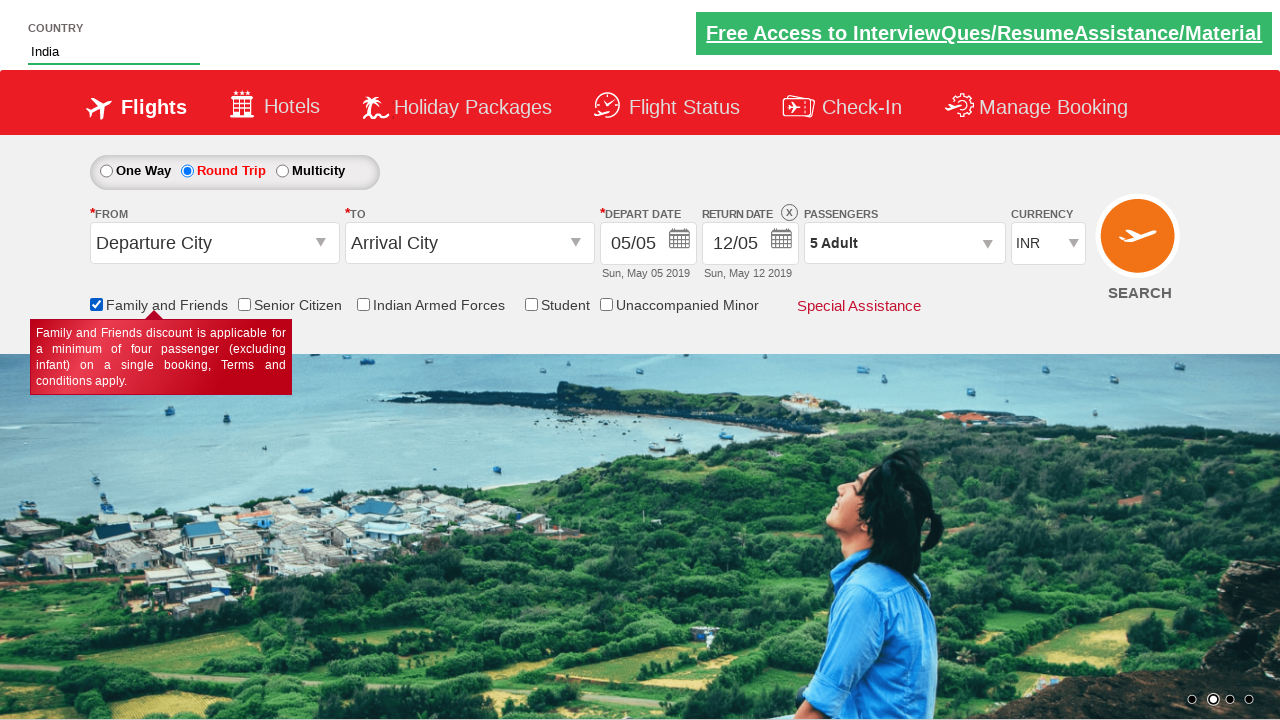

Verified friends and family checkbox selected: True
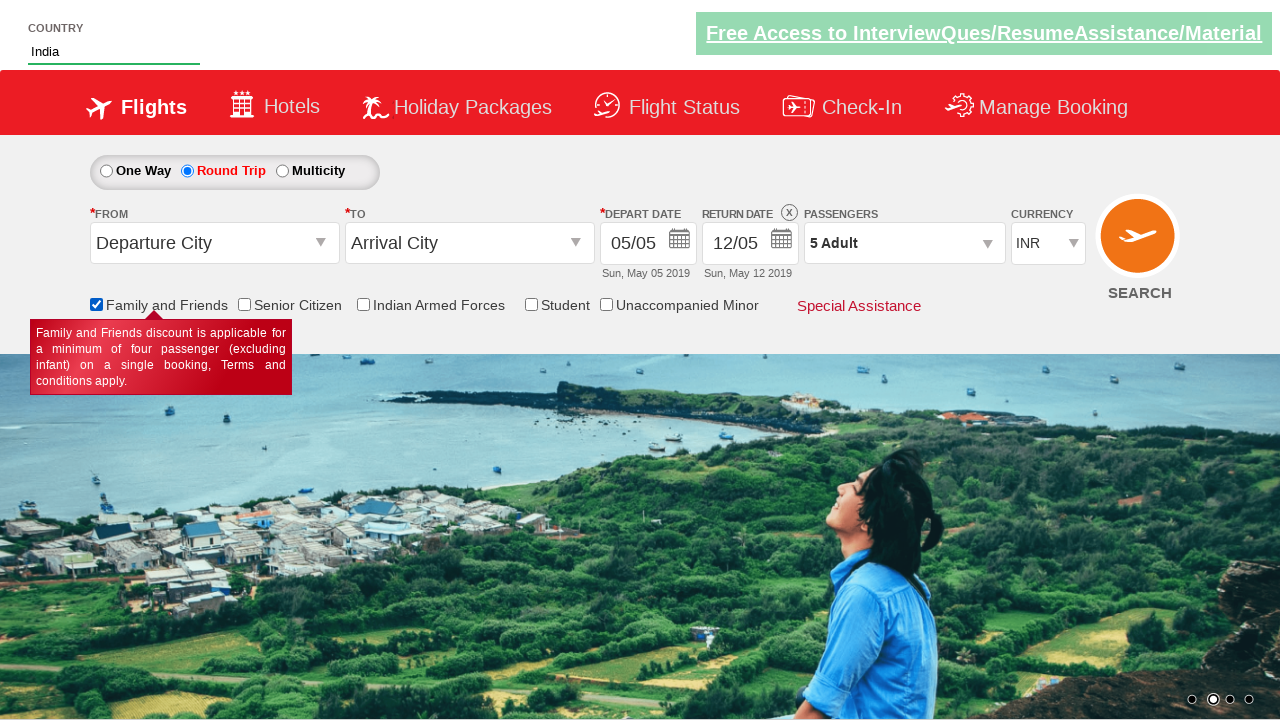

Retrieved total checkboxes on page: 6
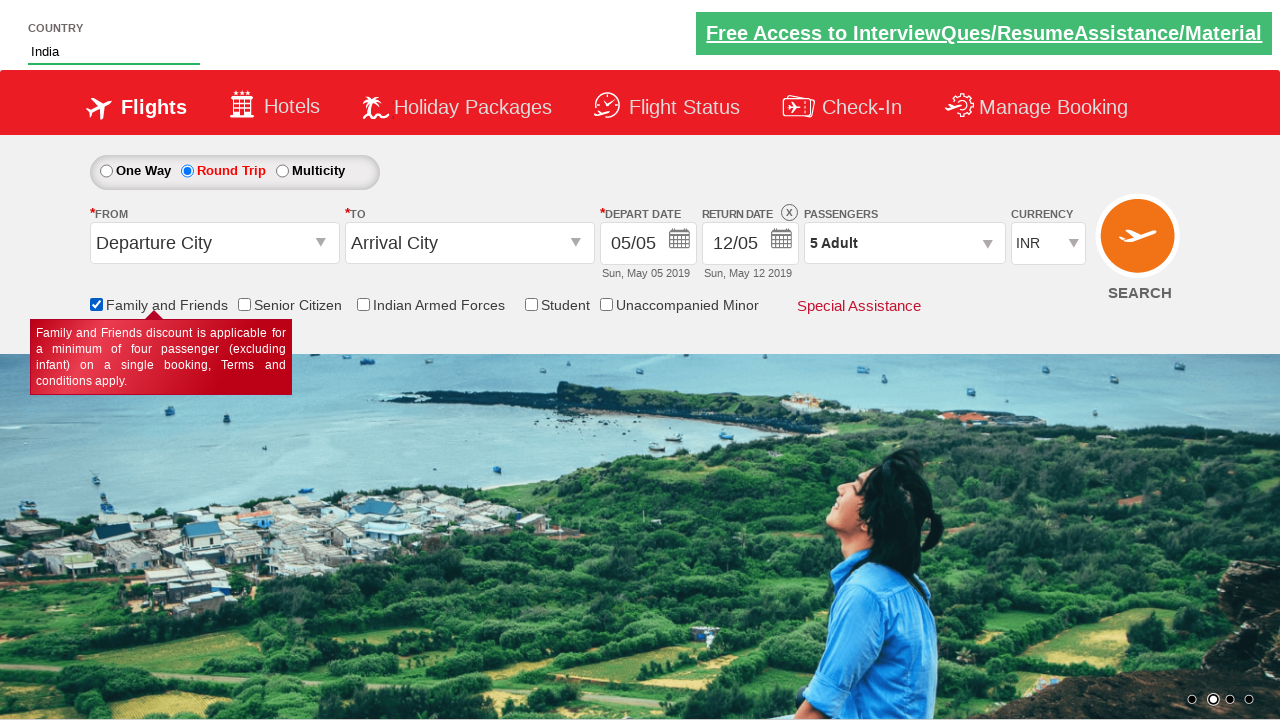

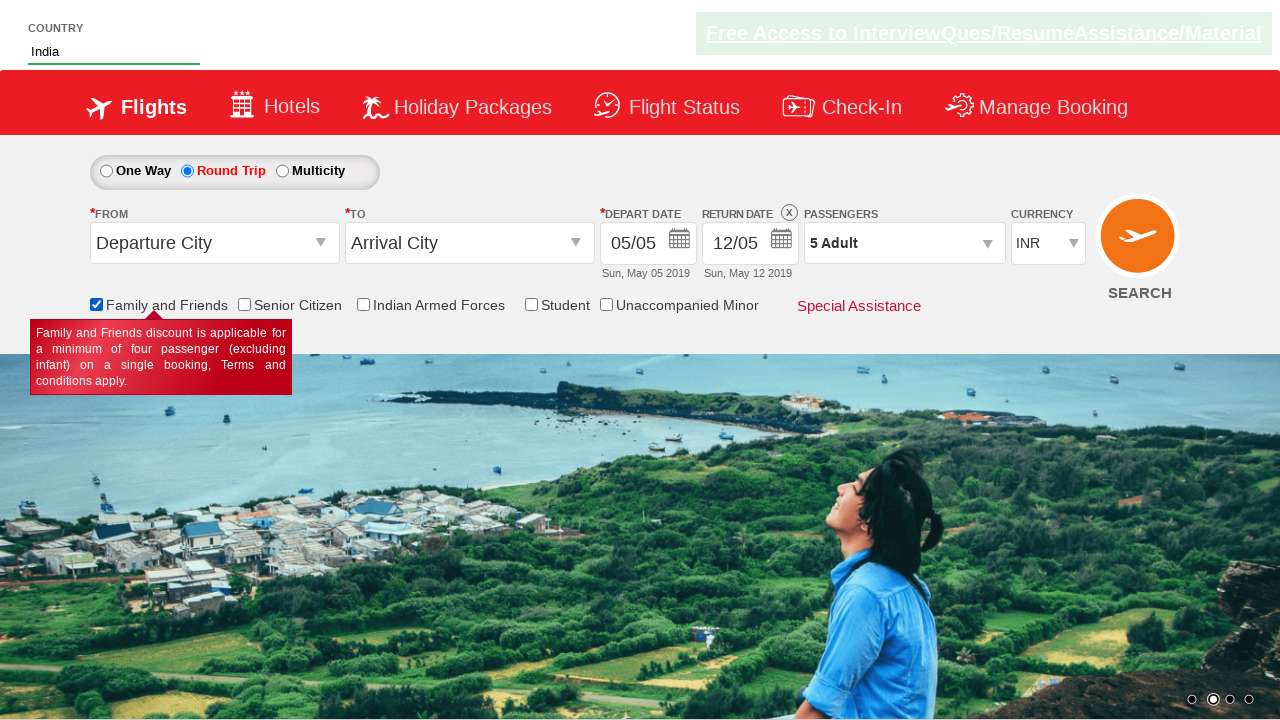